Tests drag and drop functionality by dragging an element from container-10 to div2, then dragging it back from div2 to container-10

Starting URL: https://grotechminds.com/drag-and-drop/

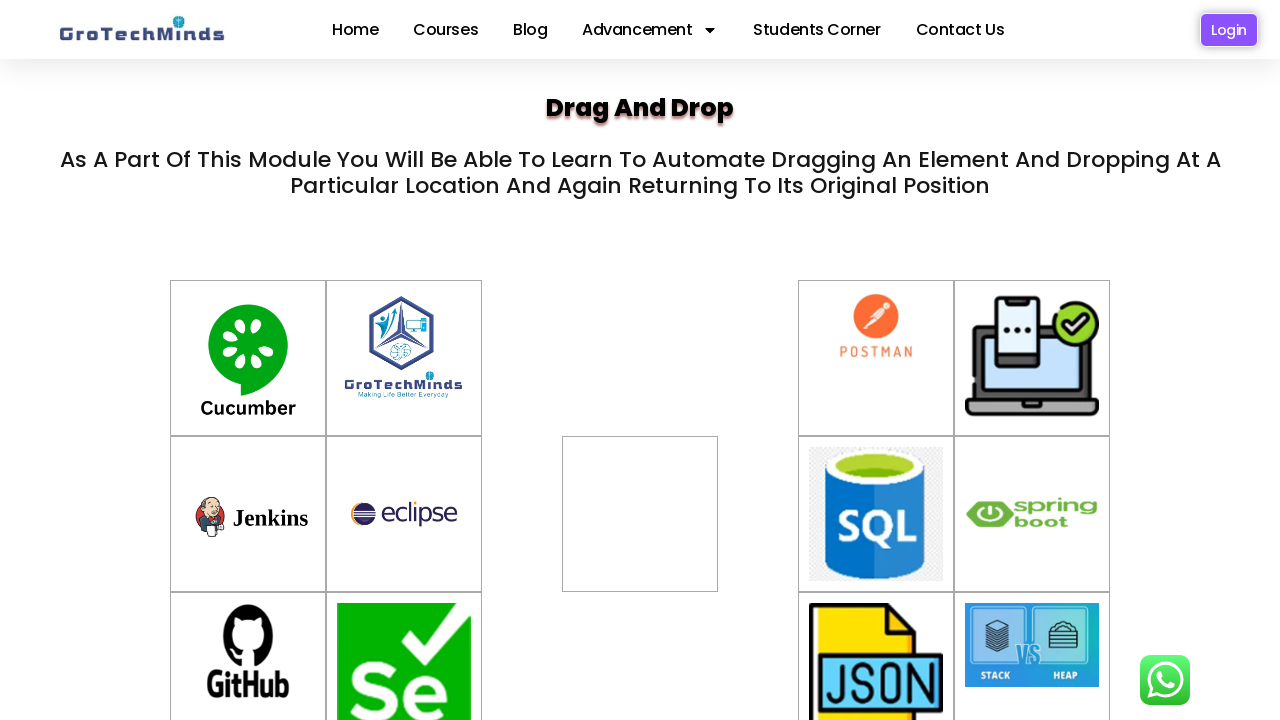

Located source element container-10
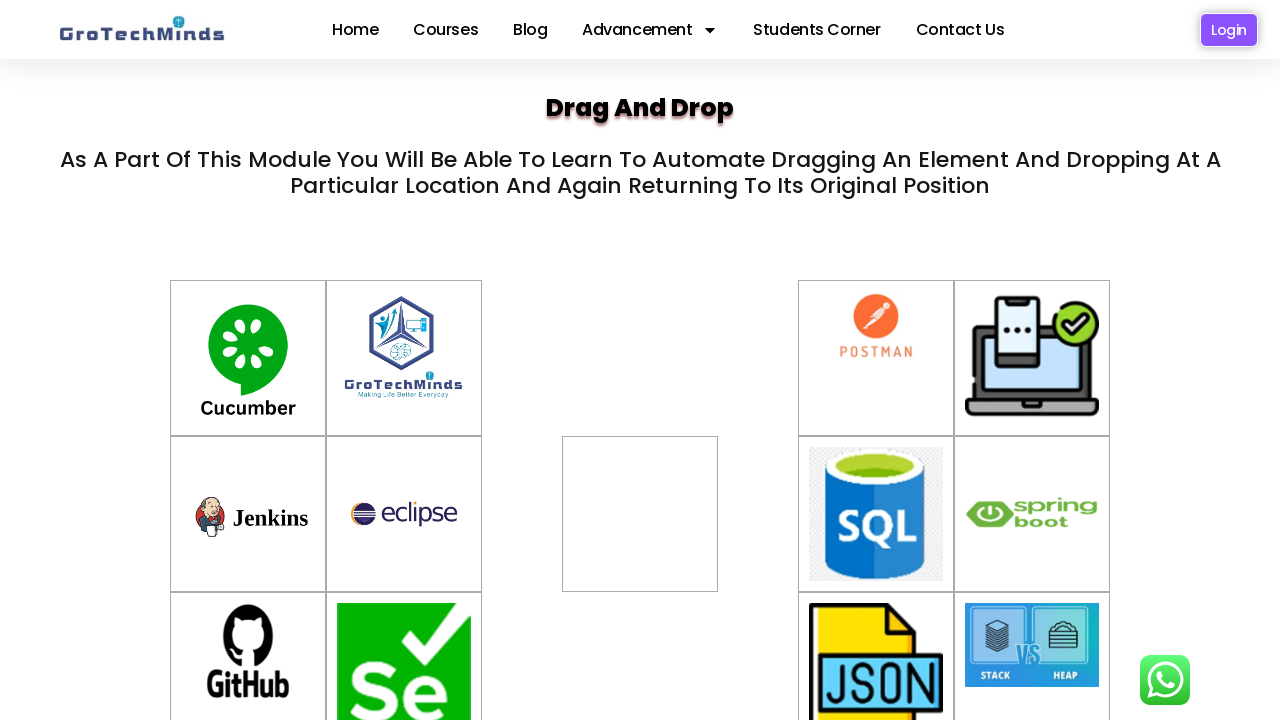

Located target element div2
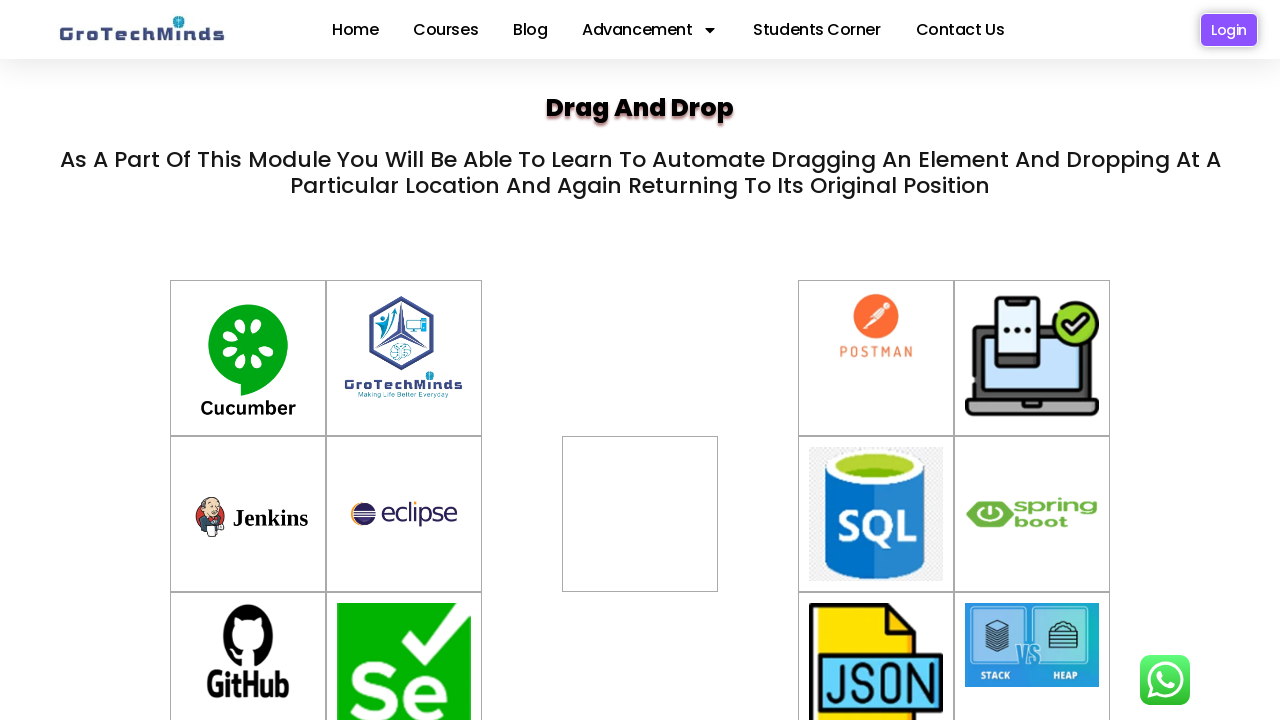

Dragged element from container-10 to div2 at (640, 487)
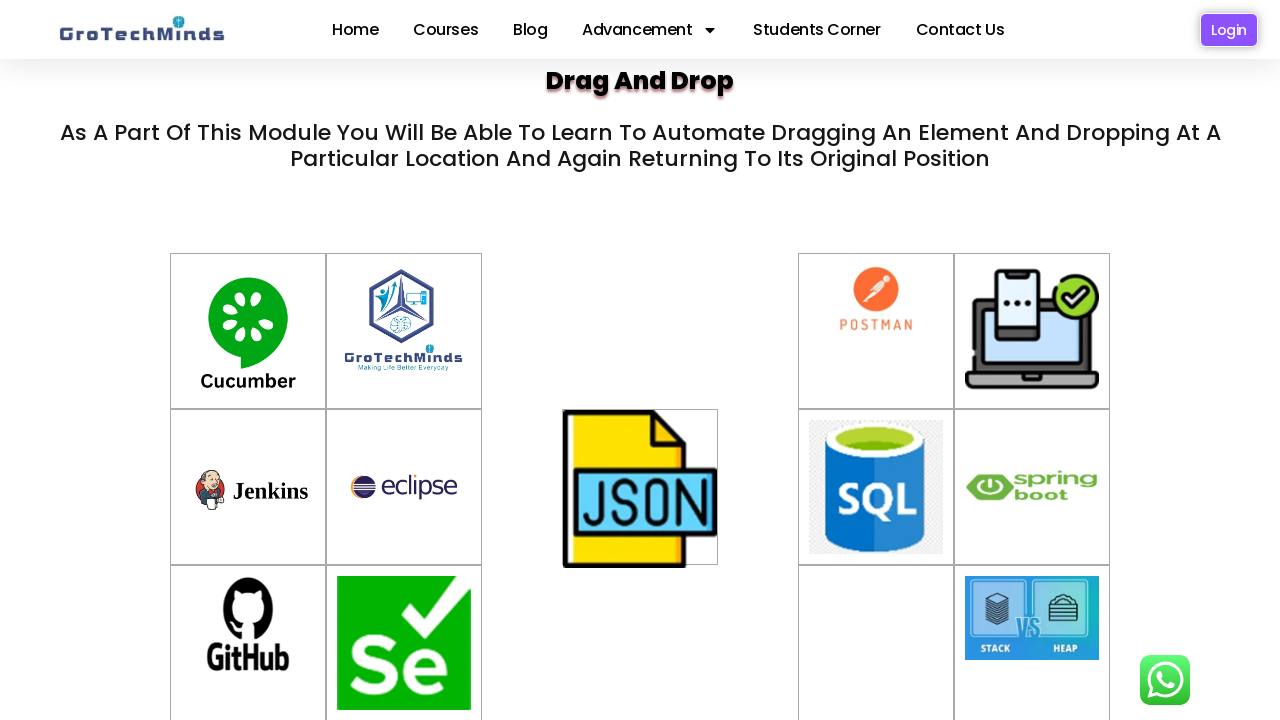

Dragged element back from div2 to container-10 at (876, 642)
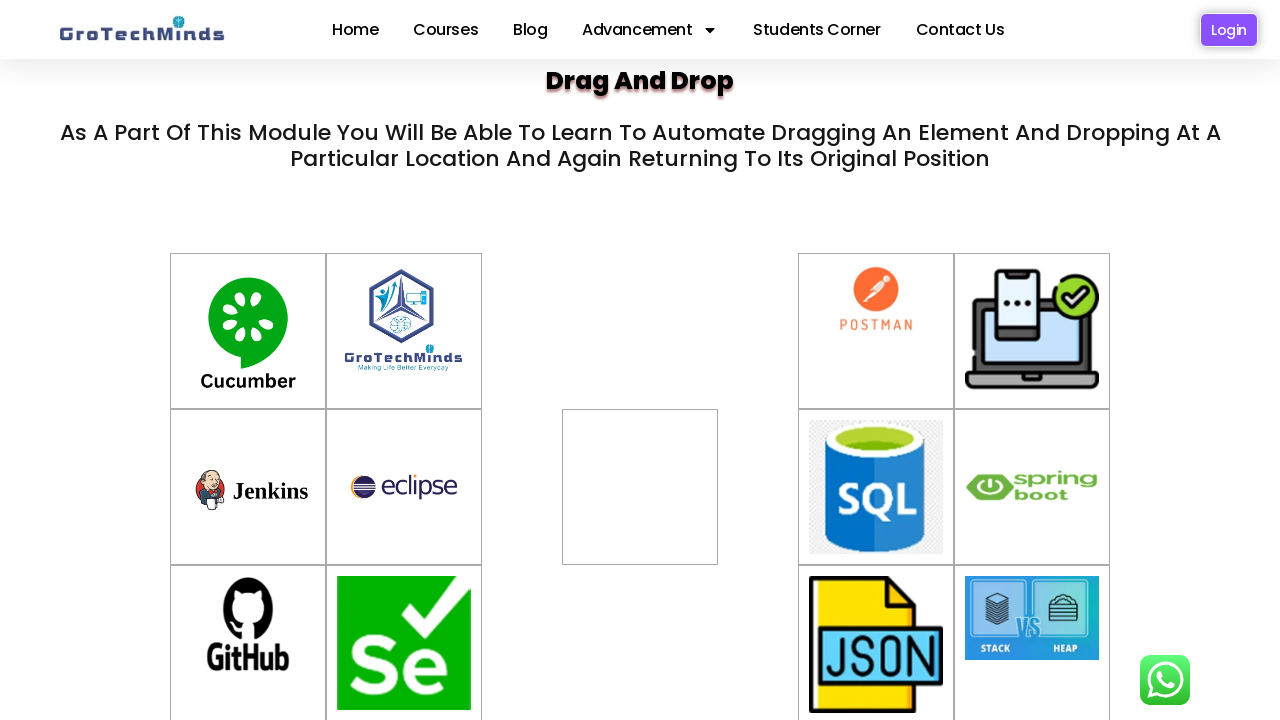

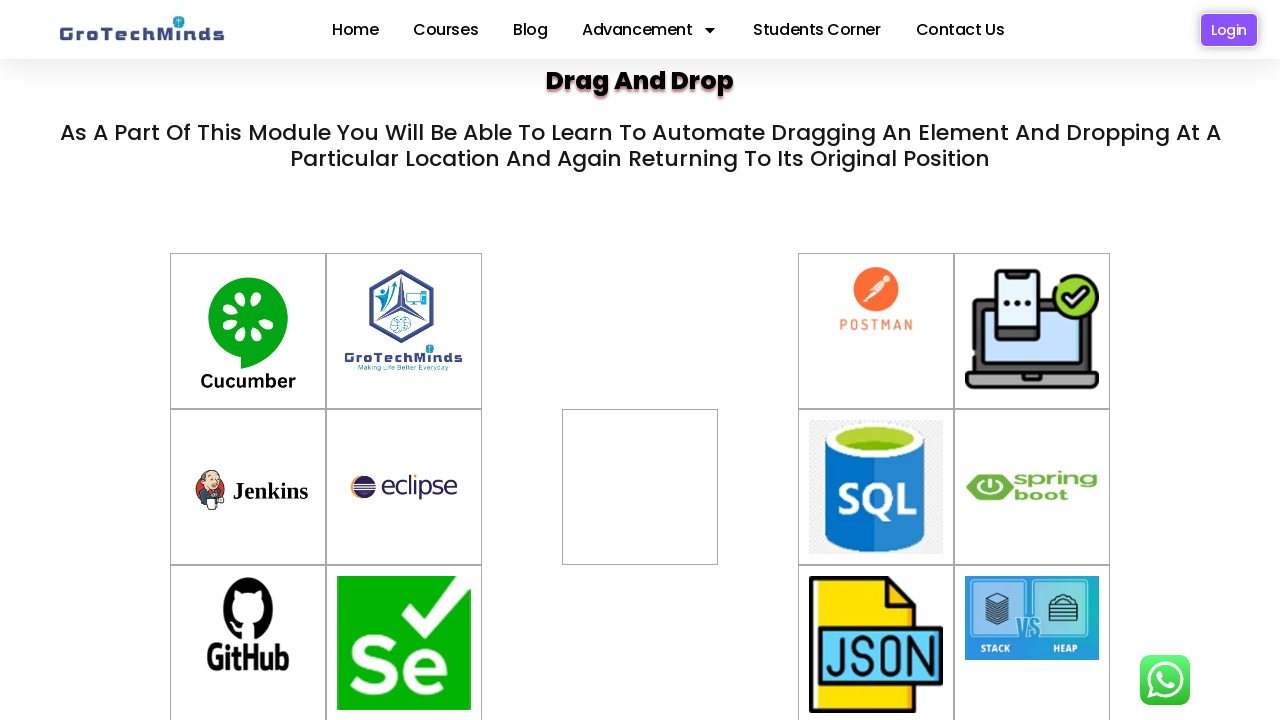